Navigates to the timeanddate.com world clock page and verifies that the world clock table is loaded with city data

Starting URL: https://www.timeanddate.com/worldclock/

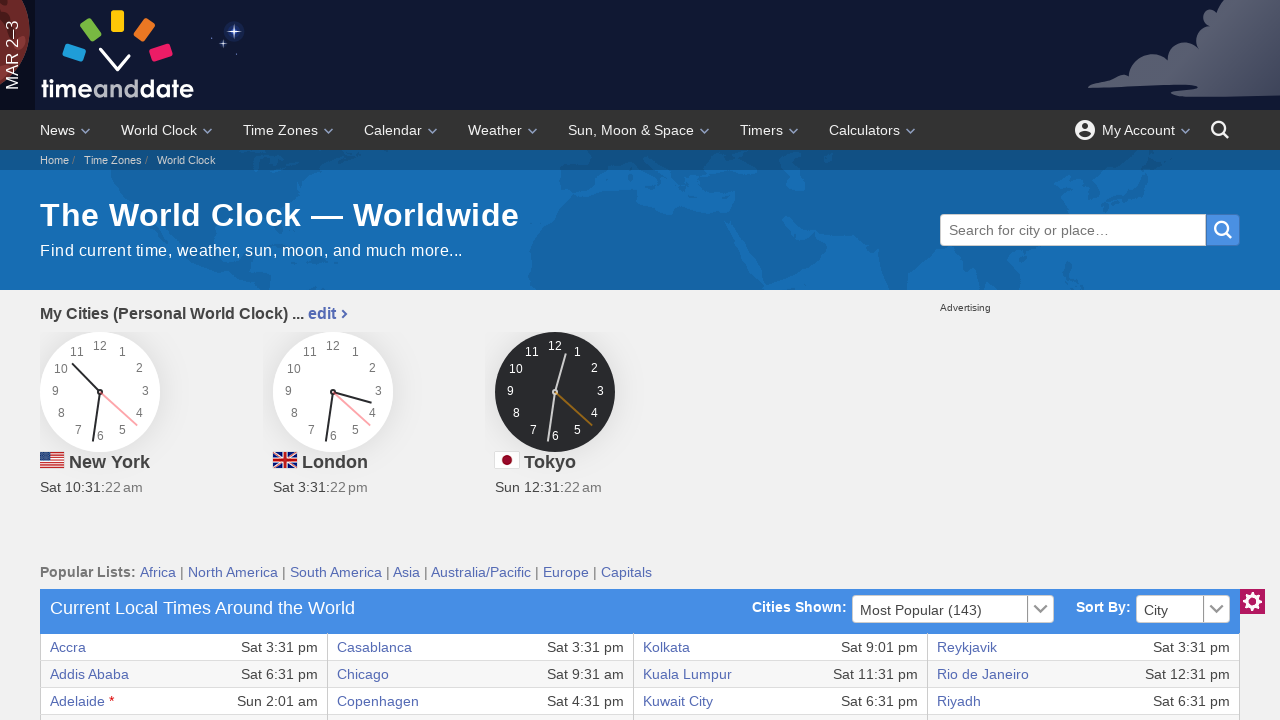

World clock section loaded
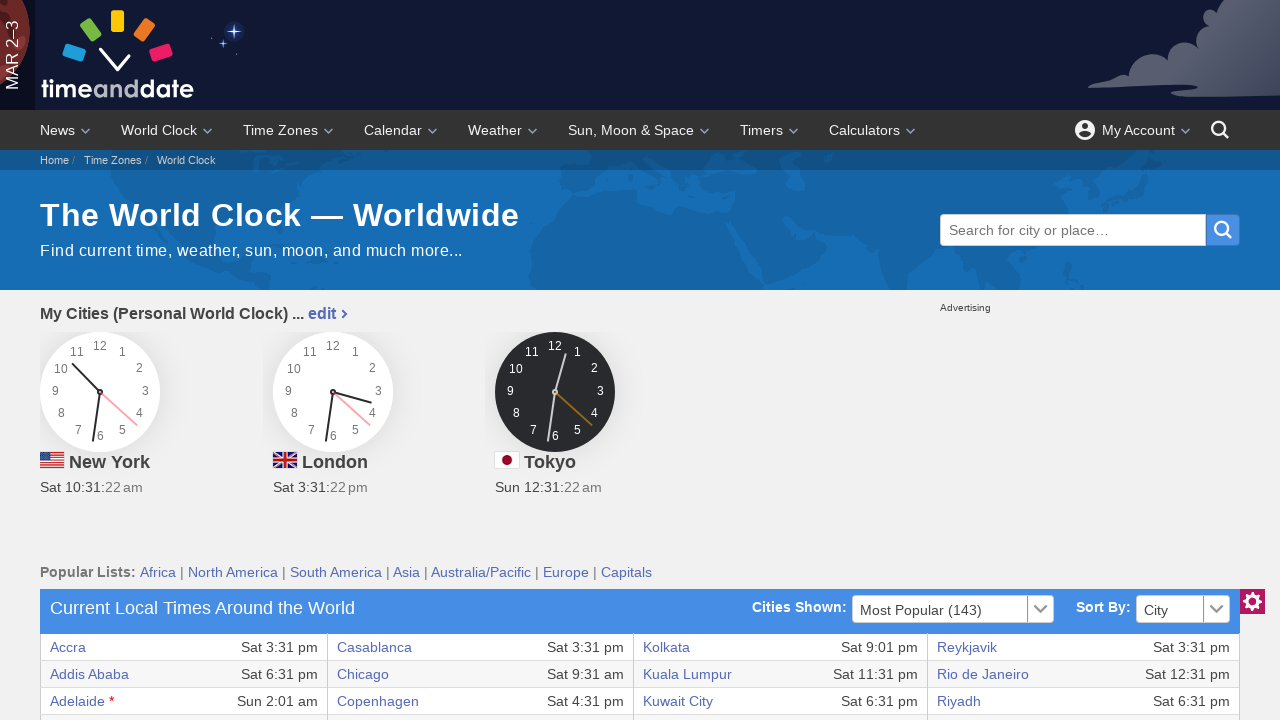

World clock table with data rows is visible
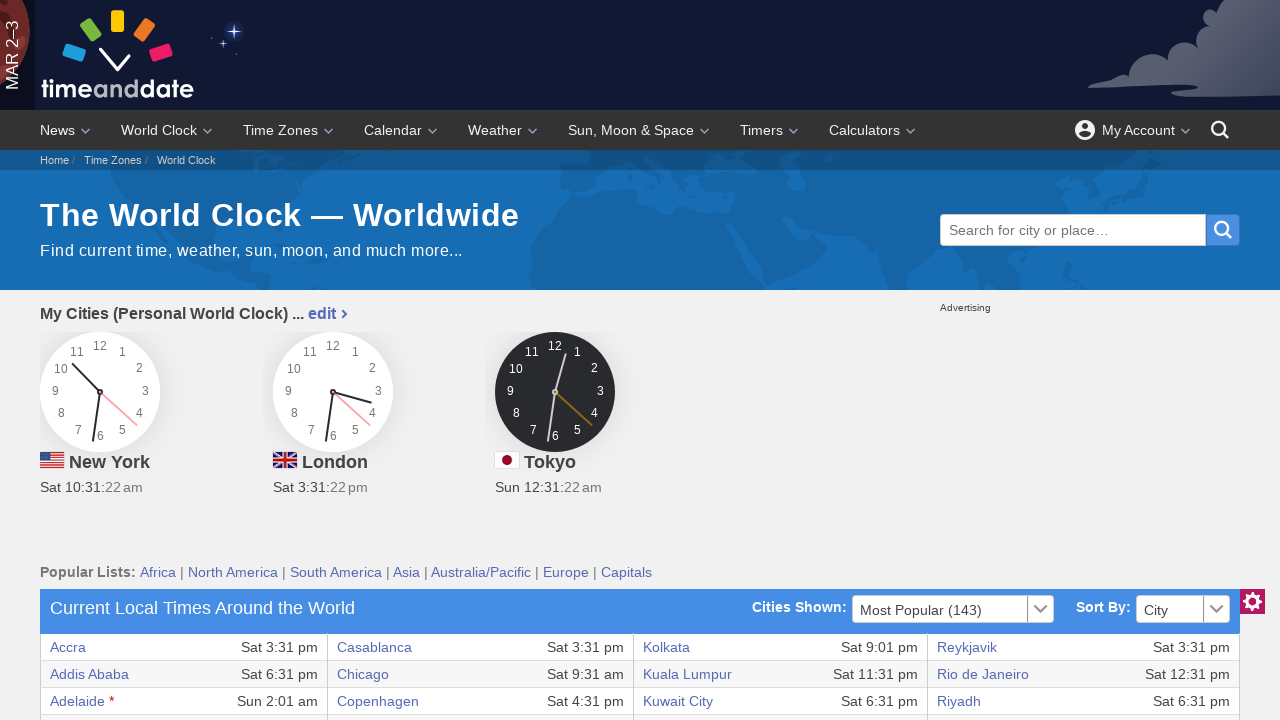

Table cells with city data are present and verified
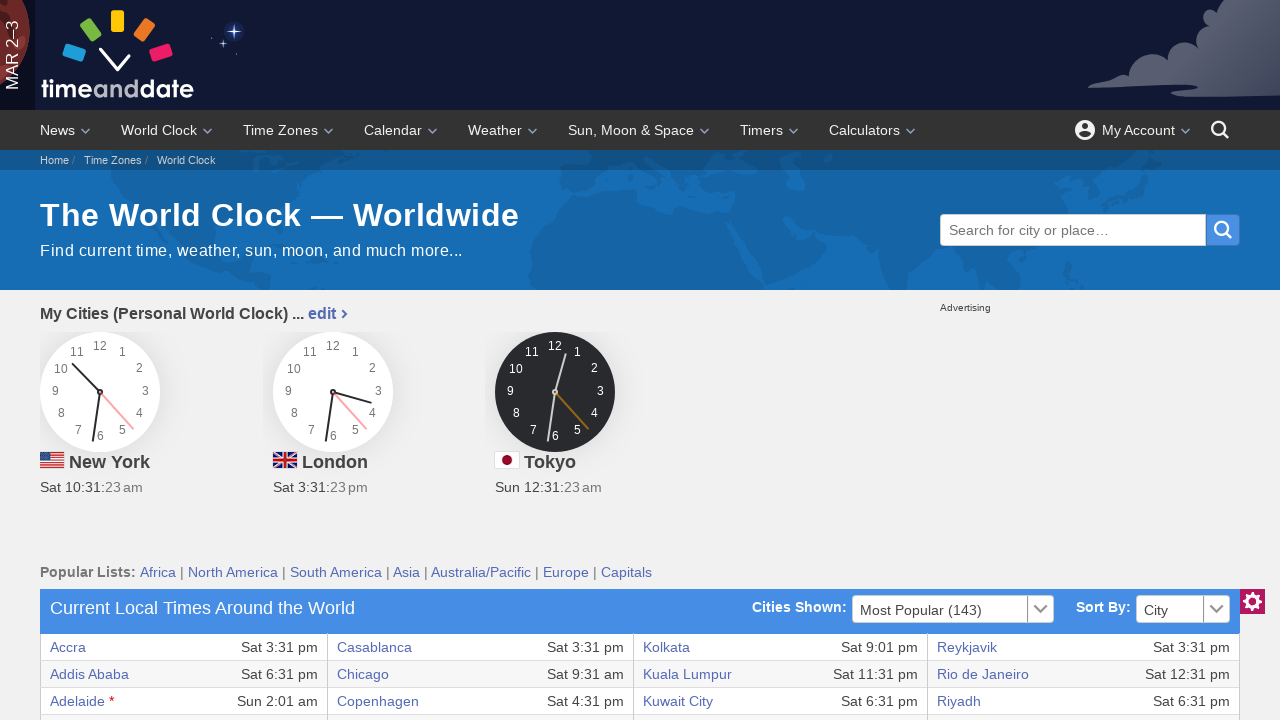

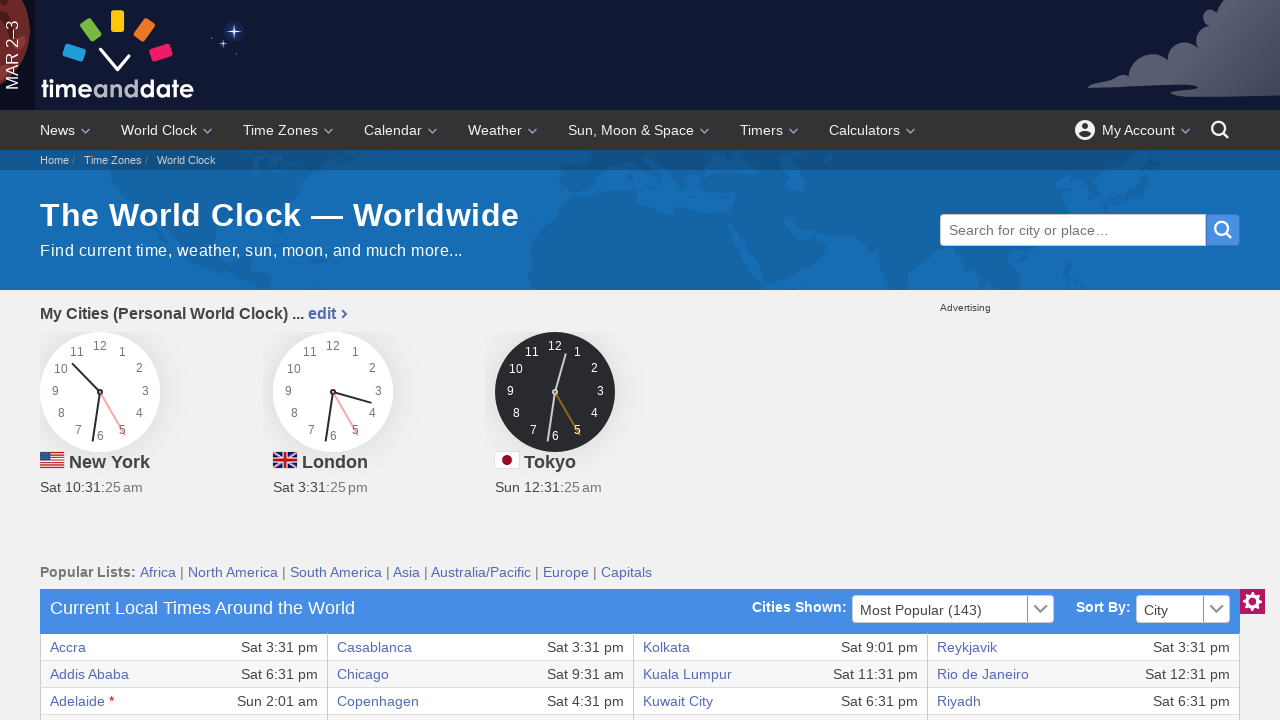